Tests keyboard actions including fill, select all (Ctrl+A), copy (Ctrl+C), tab navigation, and paste (Ctrl+V) on a text comparison tool

Starting URL: https://gotranscript.com/text-compare

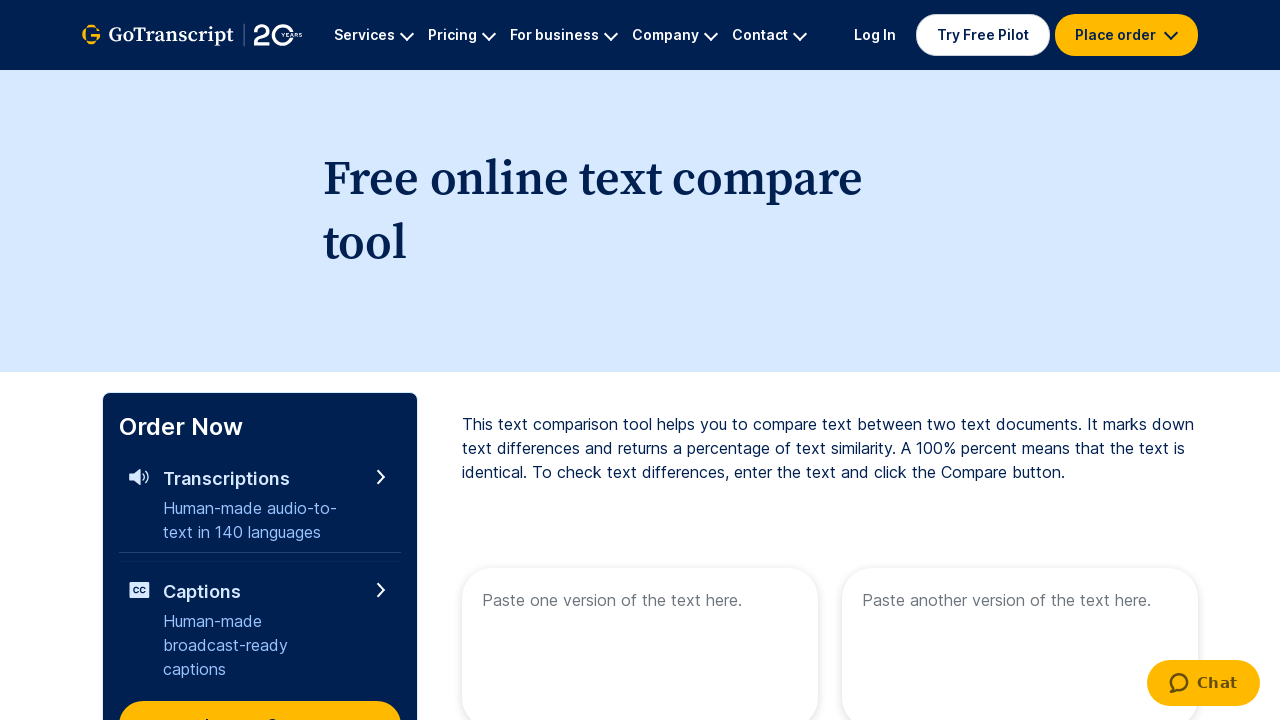

Filled first text area with 'this is playwright automation' on [name='text1']
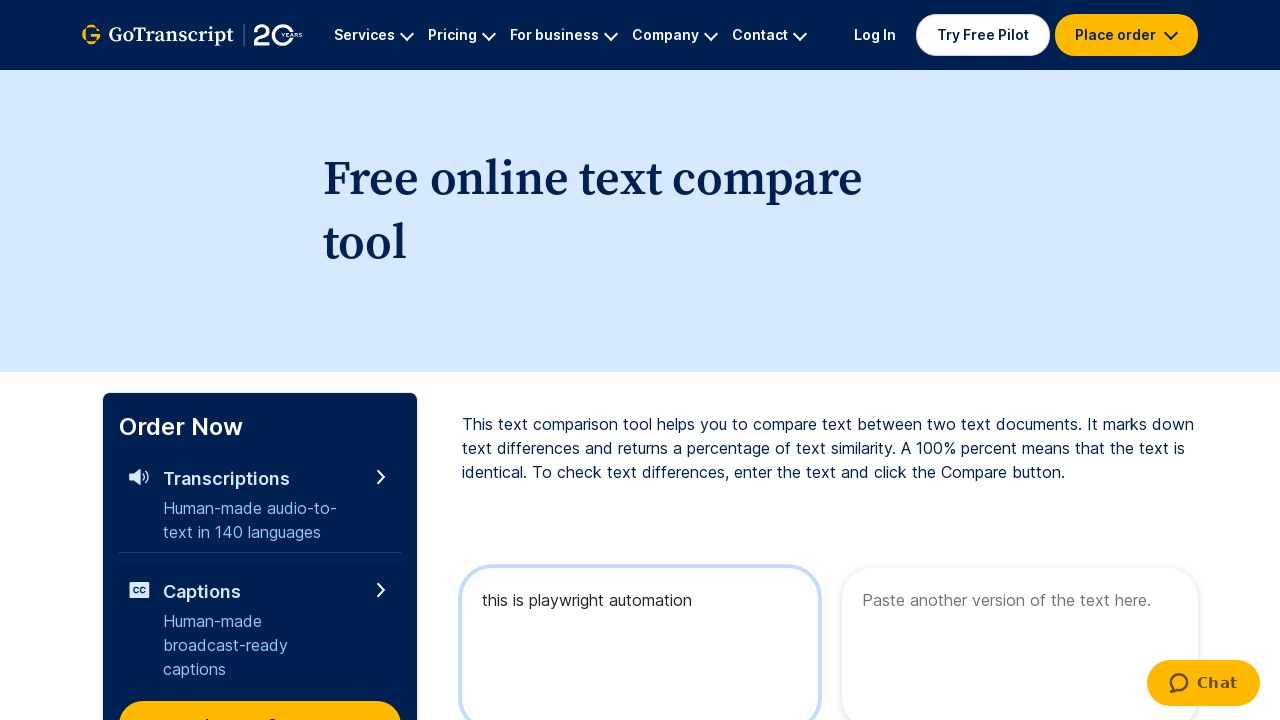

Selected all text with Ctrl+A
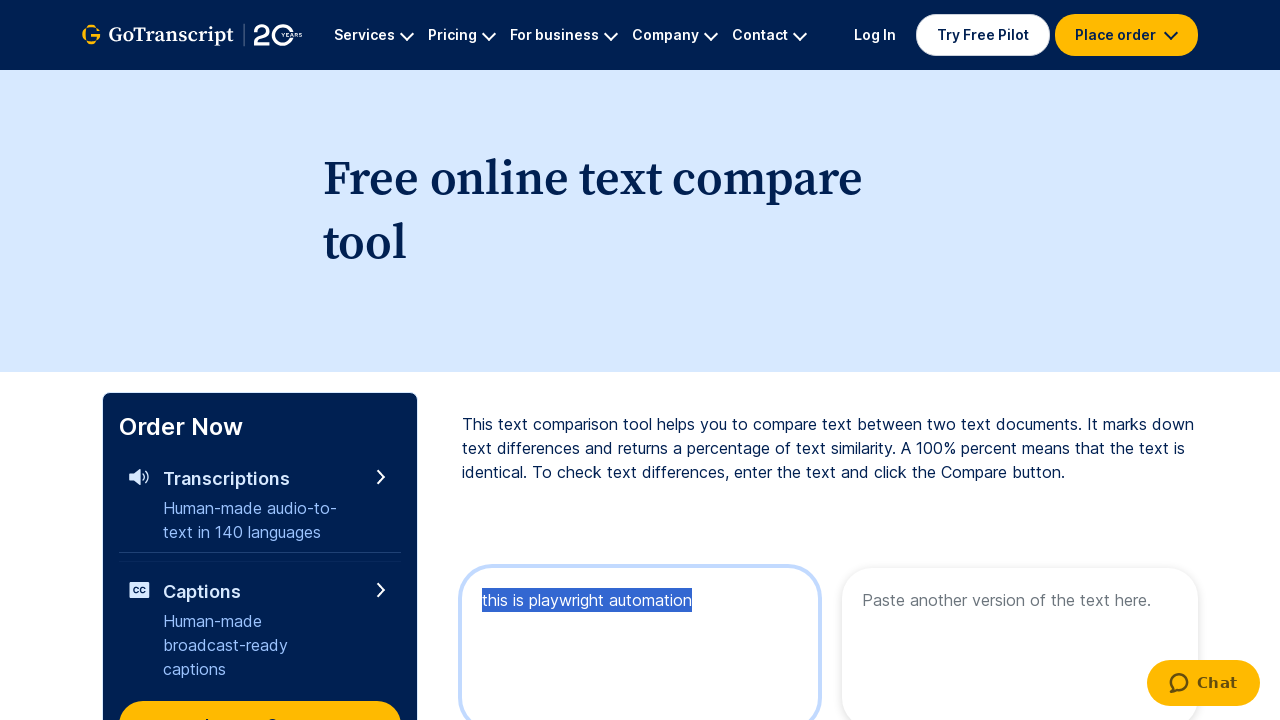

Copied selected text with Ctrl+C
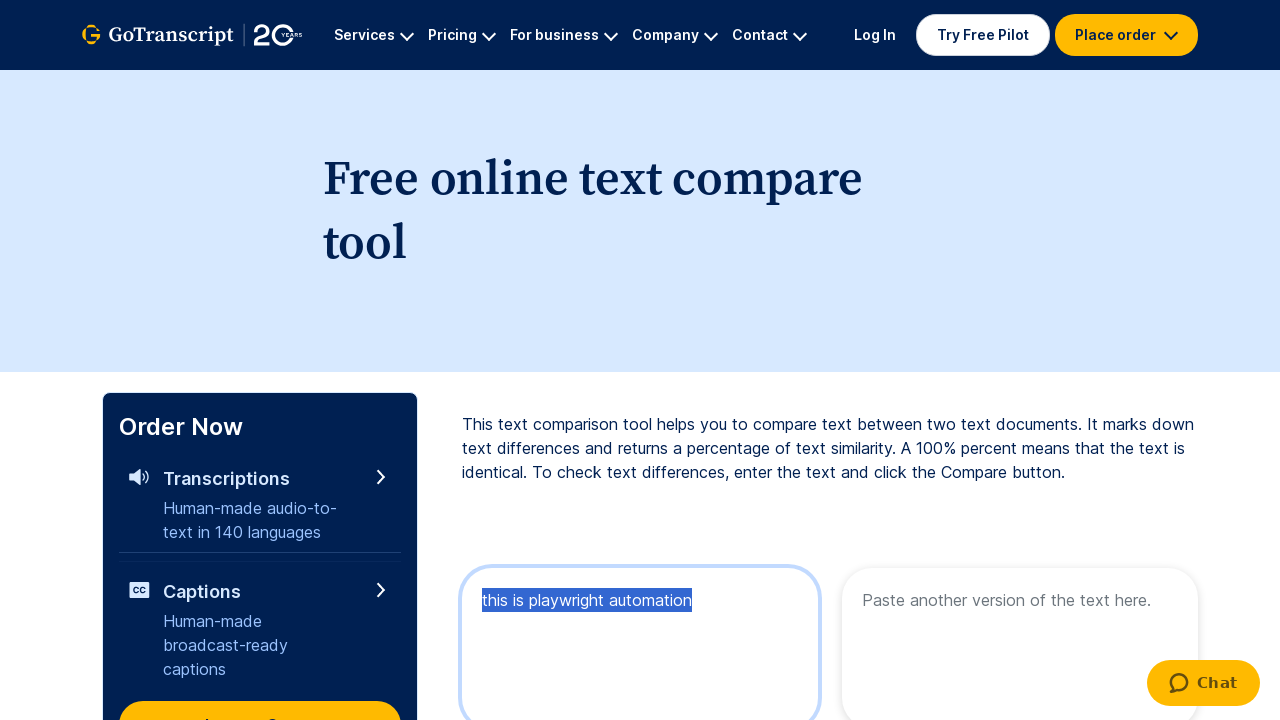

Pressed Tab key down to navigate to next field
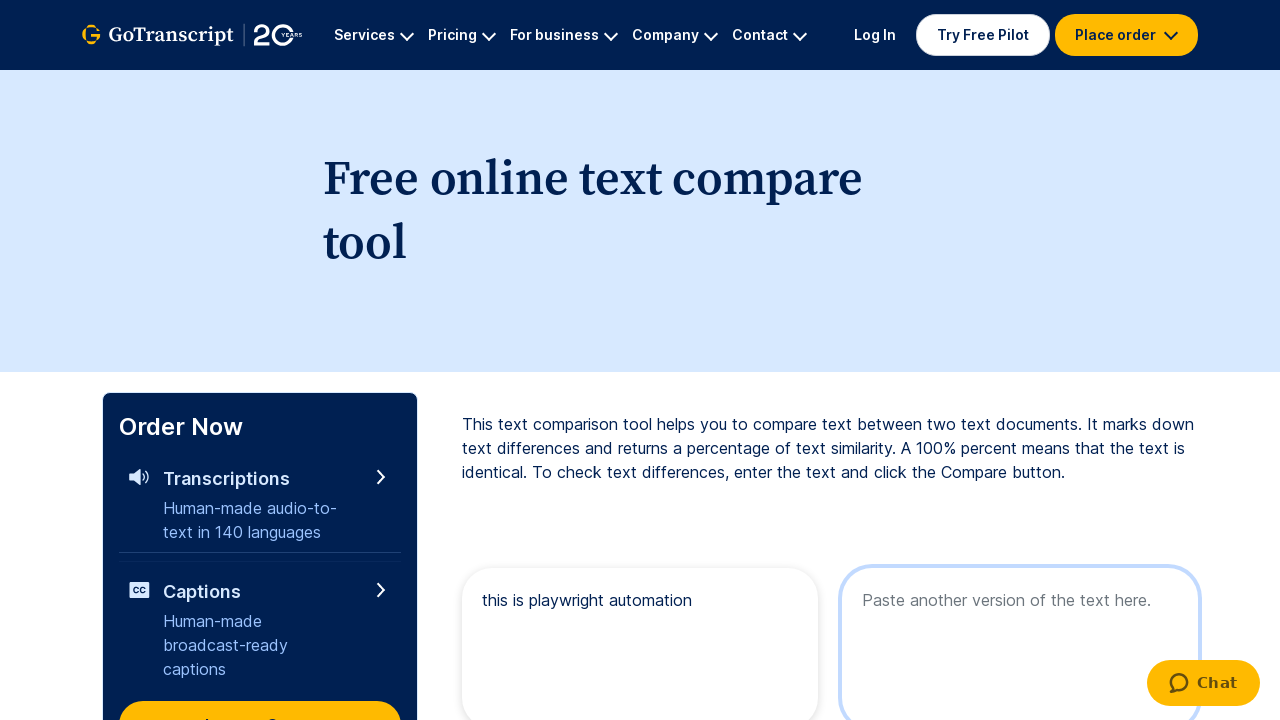

Released Tab key
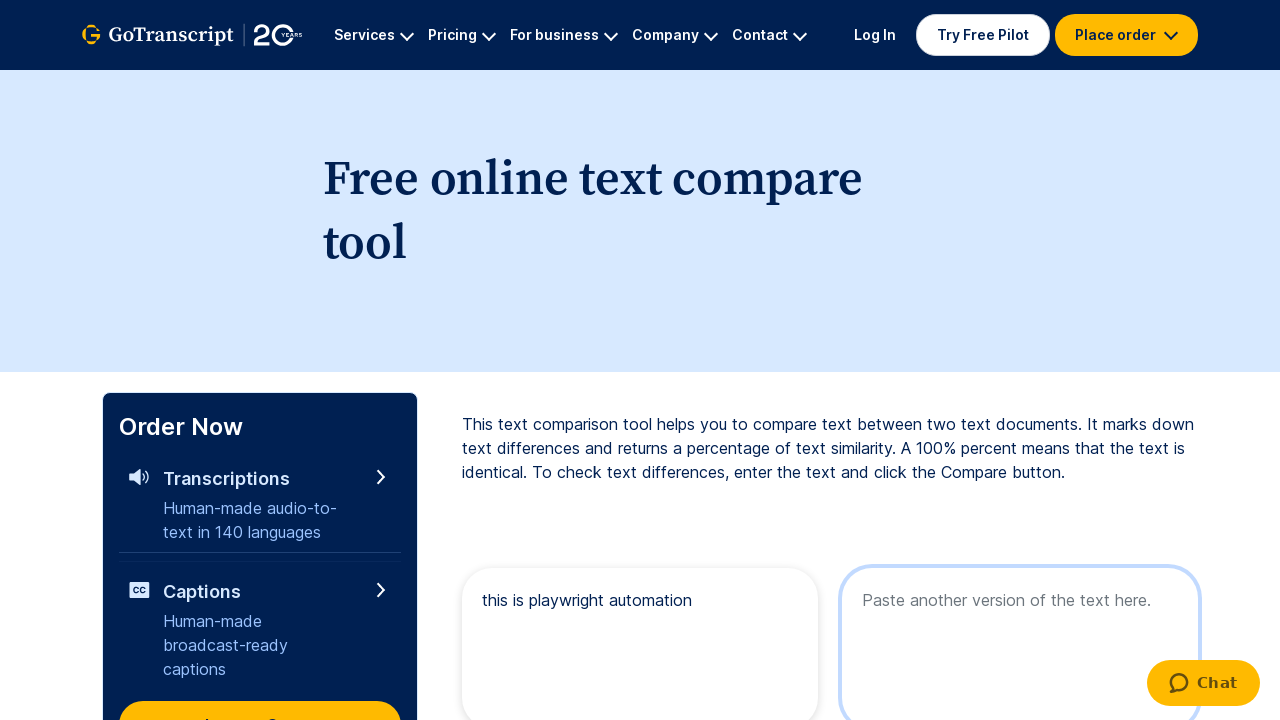

Pasted text with Ctrl+V
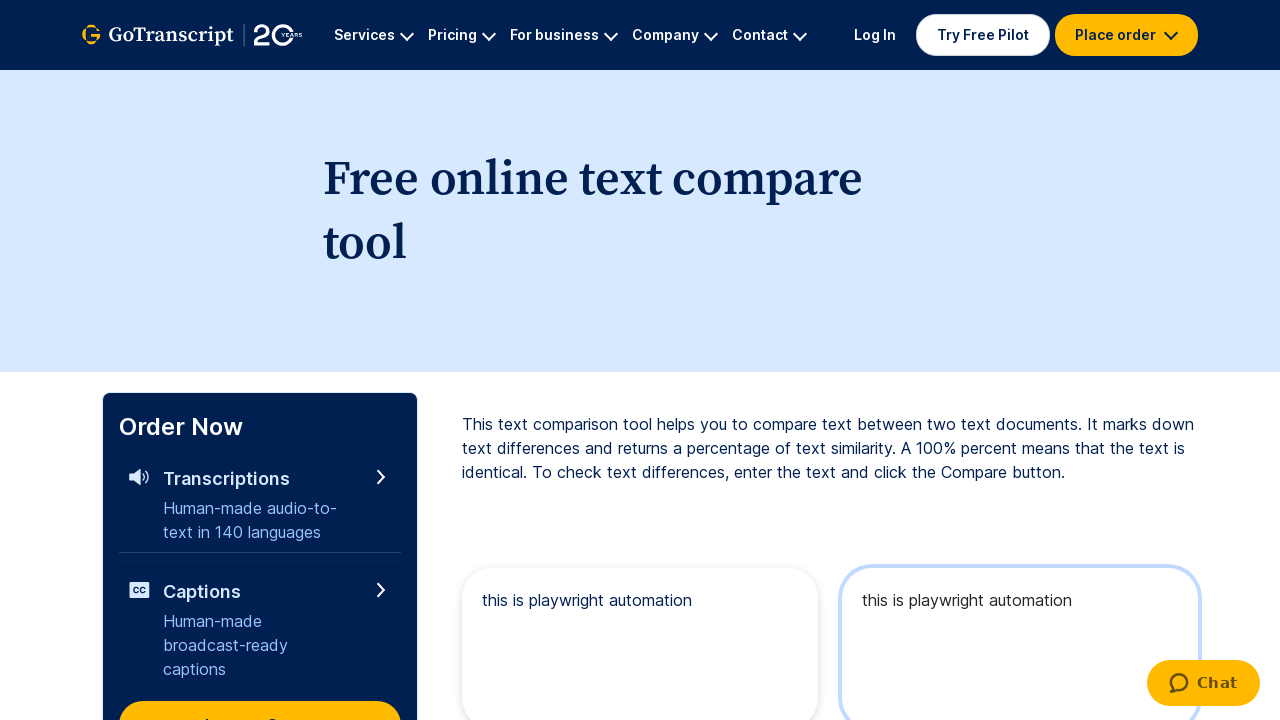

Waited 1000ms for actions to complete
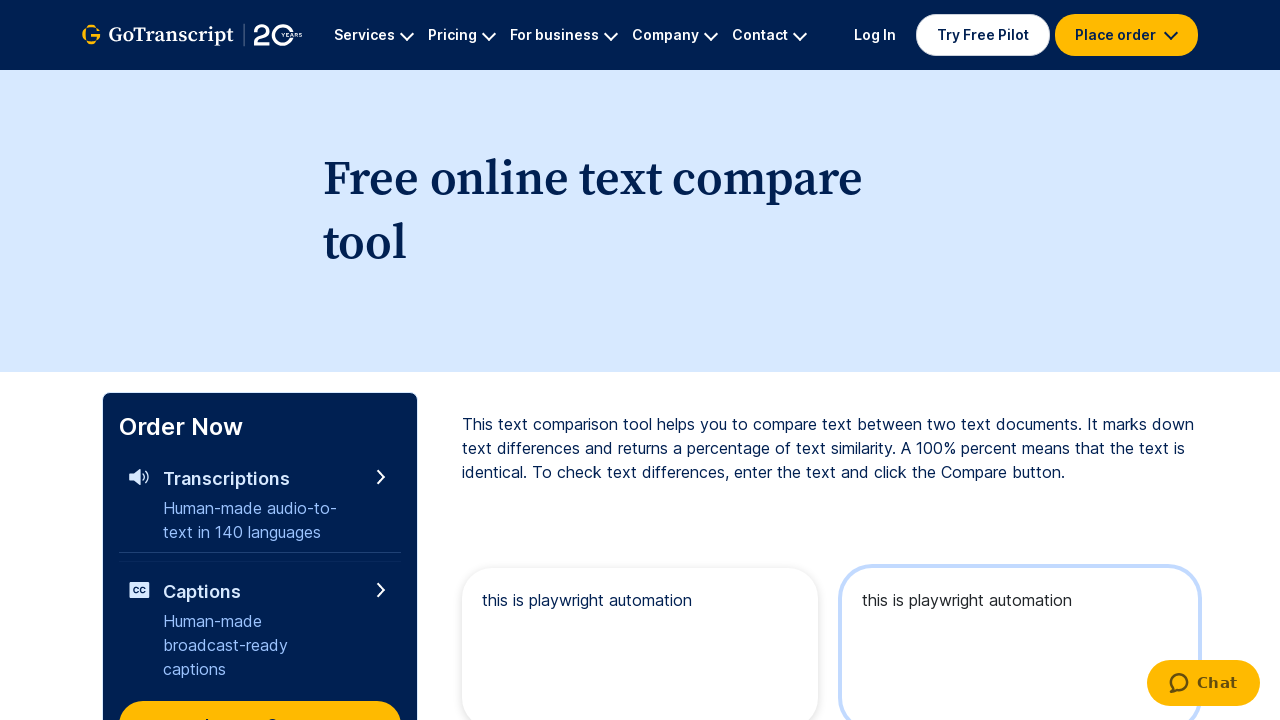

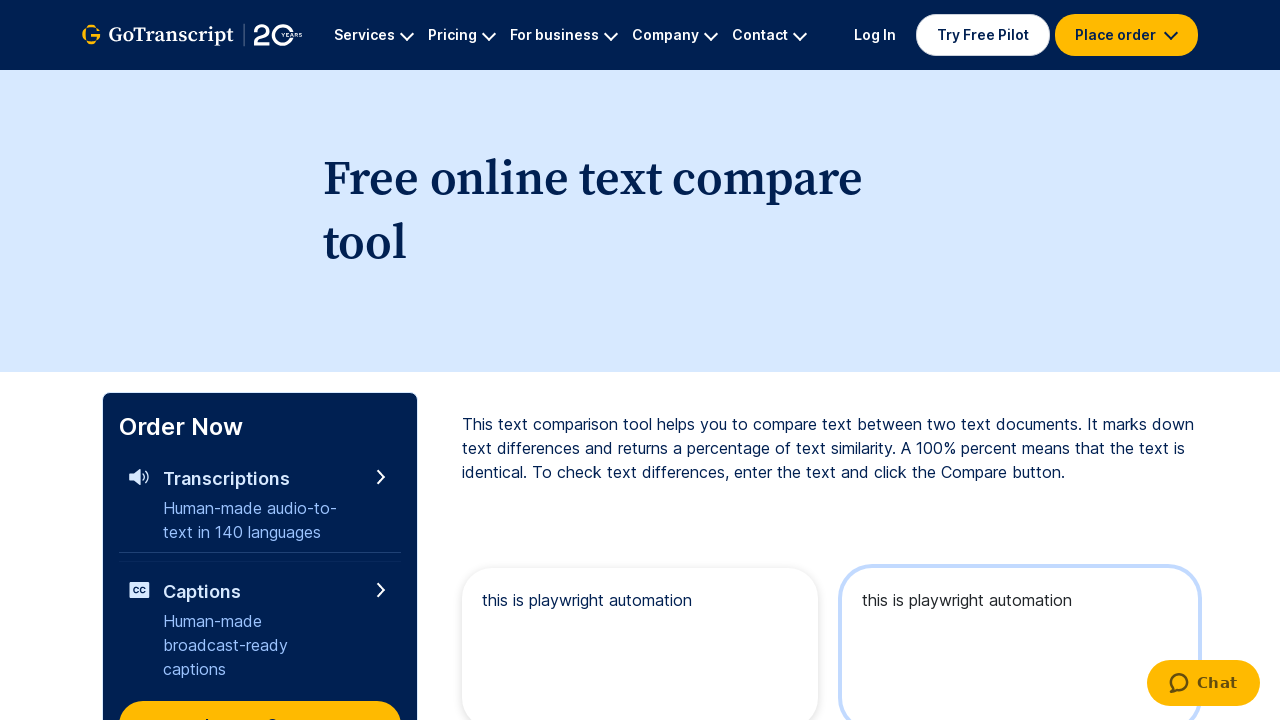